Tests alert handling functionality by clicking a button that triggers a timed alert and accepting it

Starting URL: https://demoqa.com/alerts

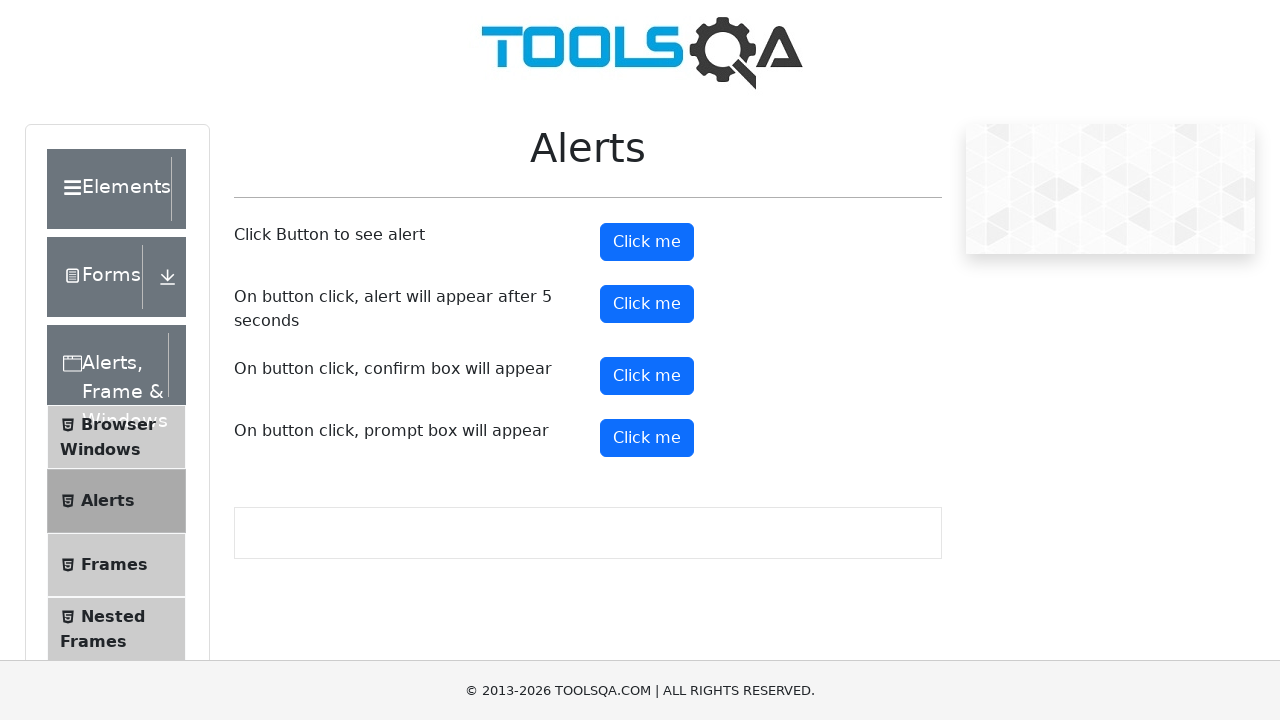

Clicked button to trigger timed alert at (647, 304) on #timerAlertButton
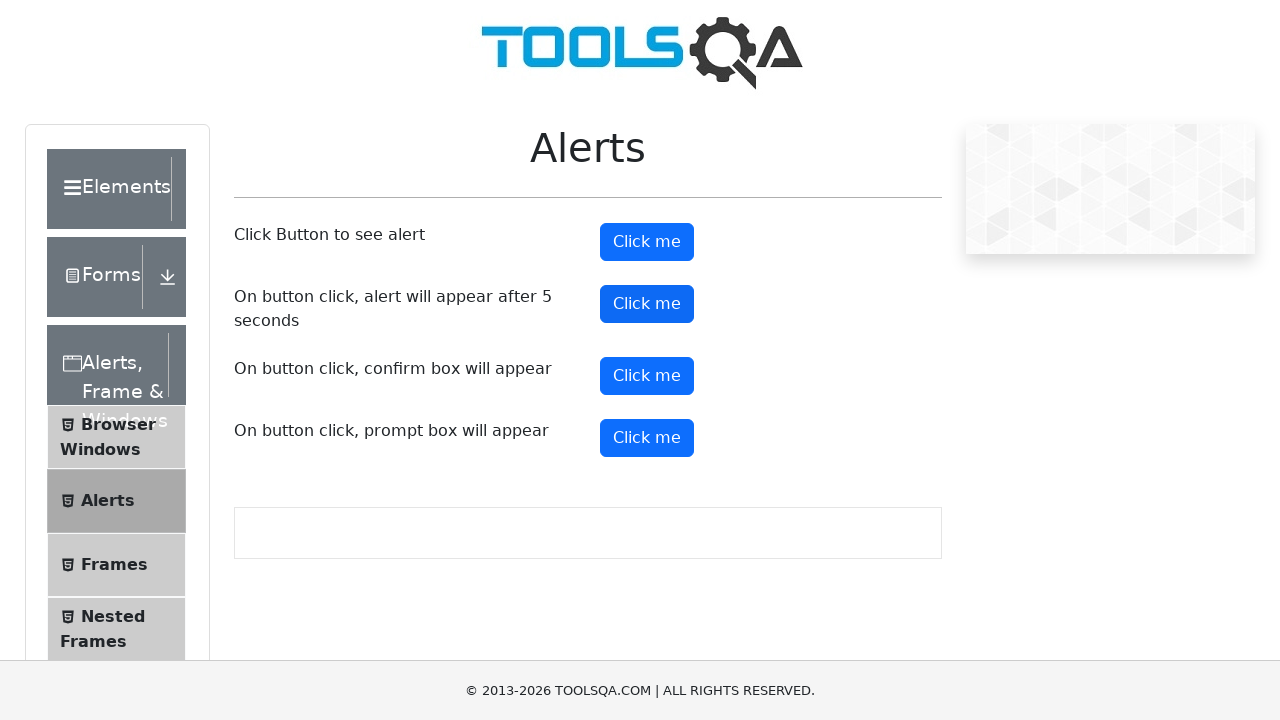

Set up dialog handler to accept alerts
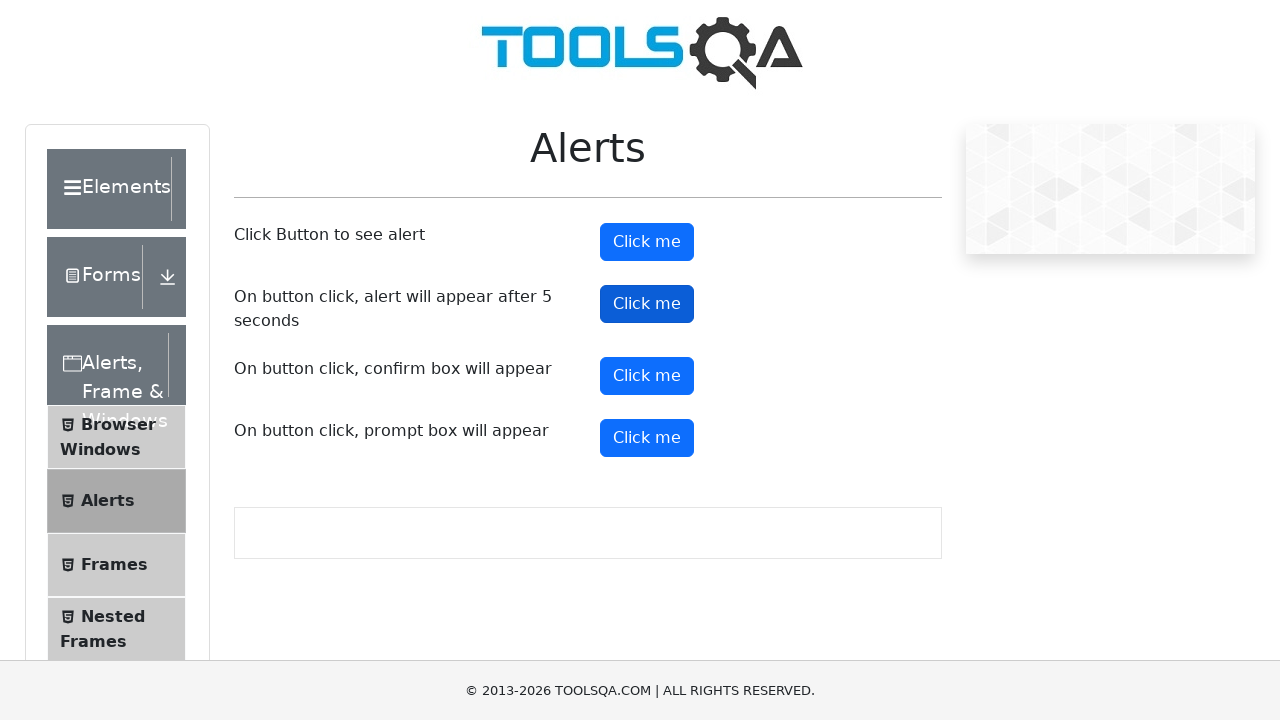

Waited for timed alert to appear and be accepted
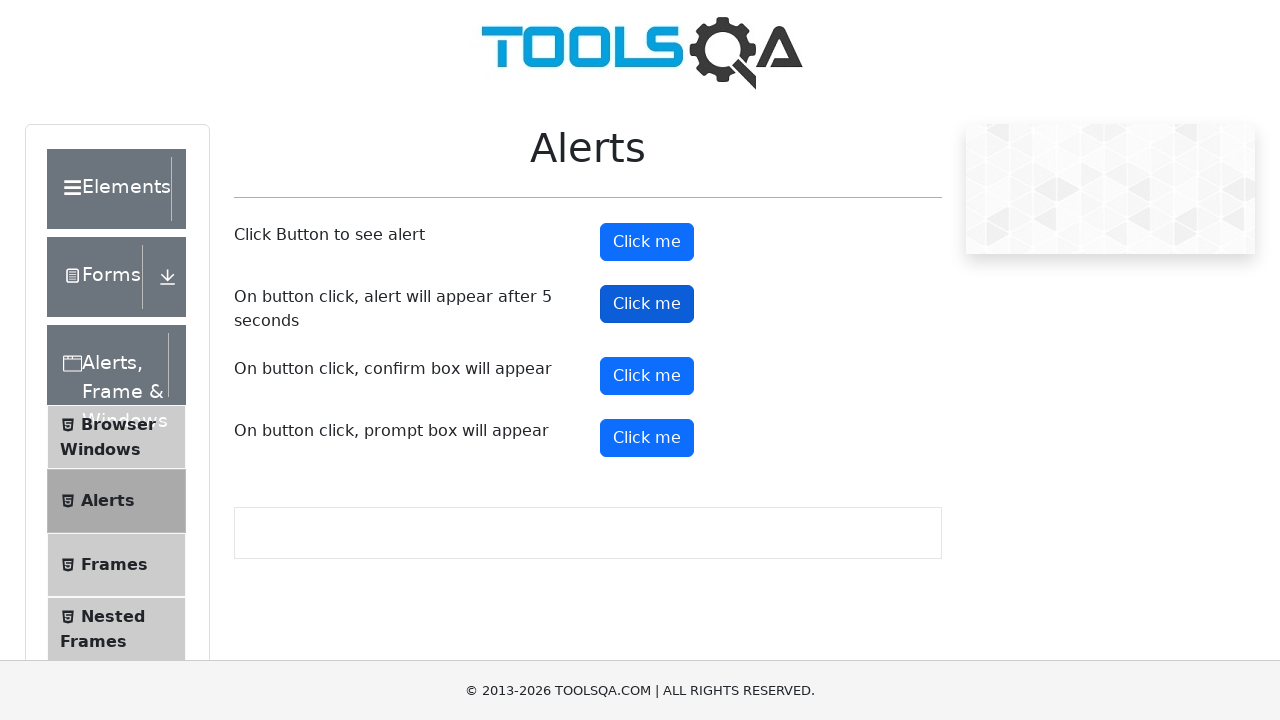

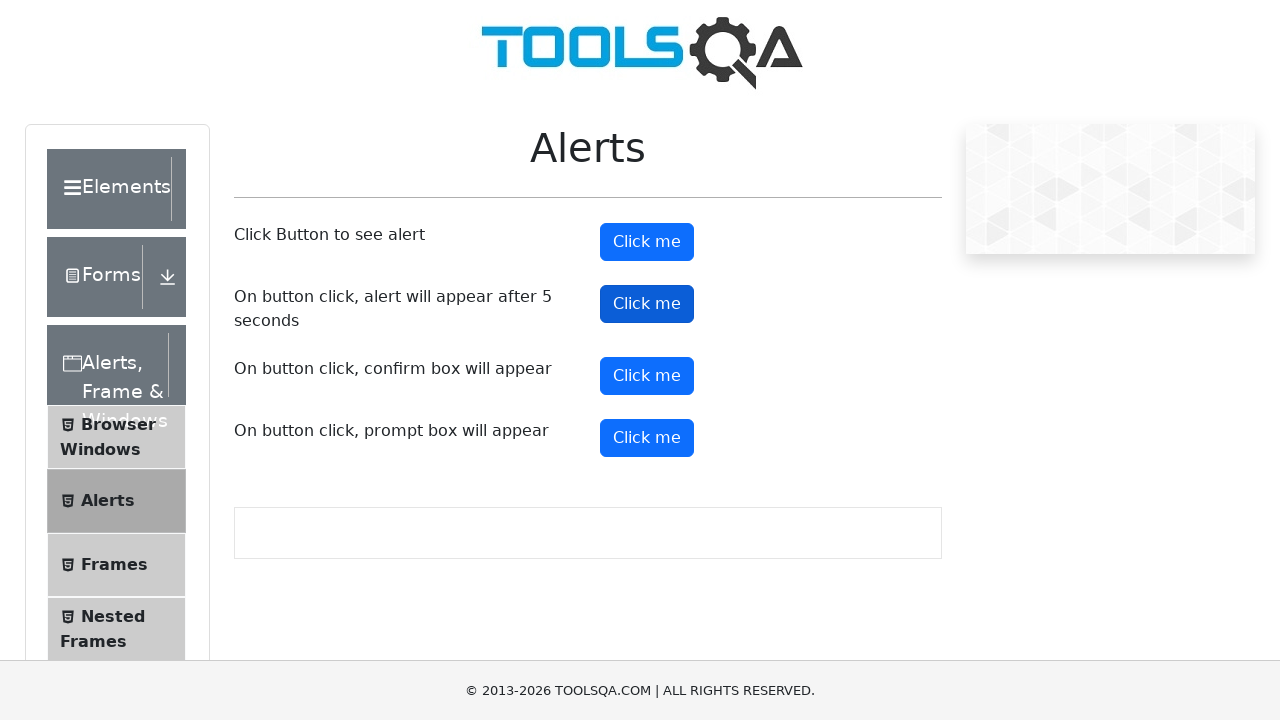